Tests the Python.org search functionality by entering "pycon" as a search query and submitting the form

Starting URL: http://www.python.org

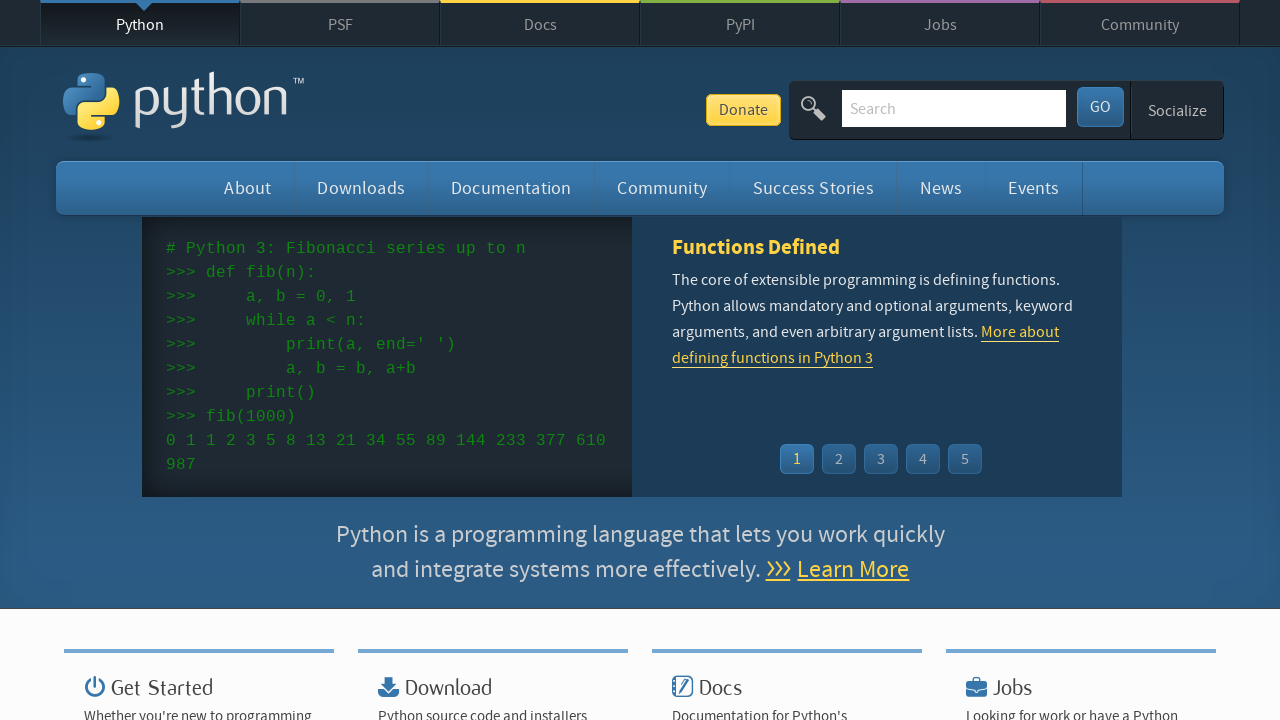

Verified page title contains 'Python'
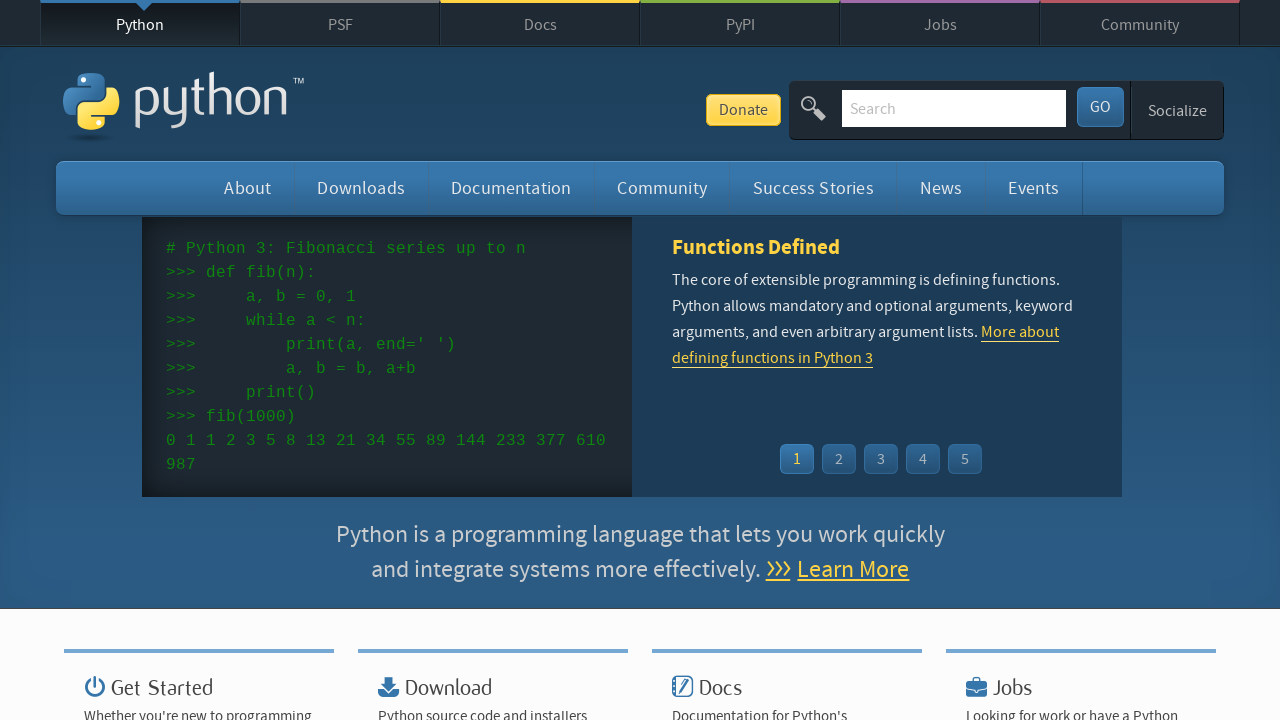

Filled search box with 'pycon' query on input[name='q']
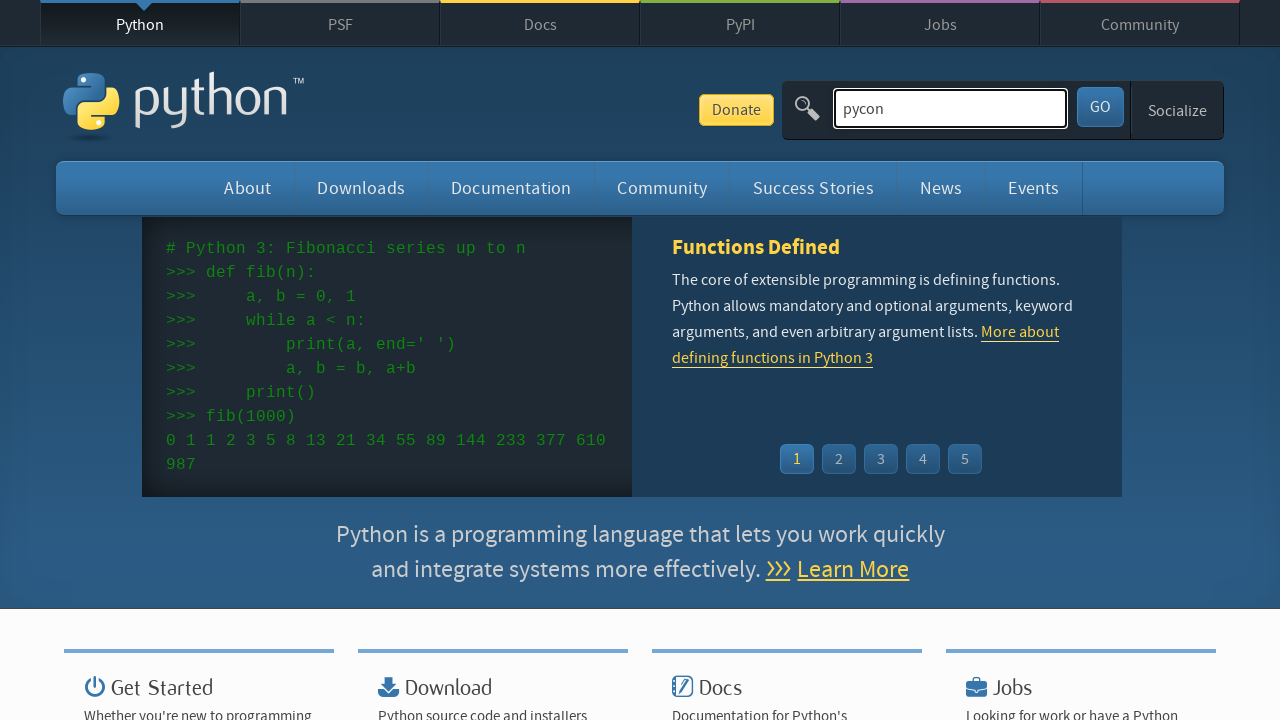

Submitted search form by pressing Enter on input[name='q']
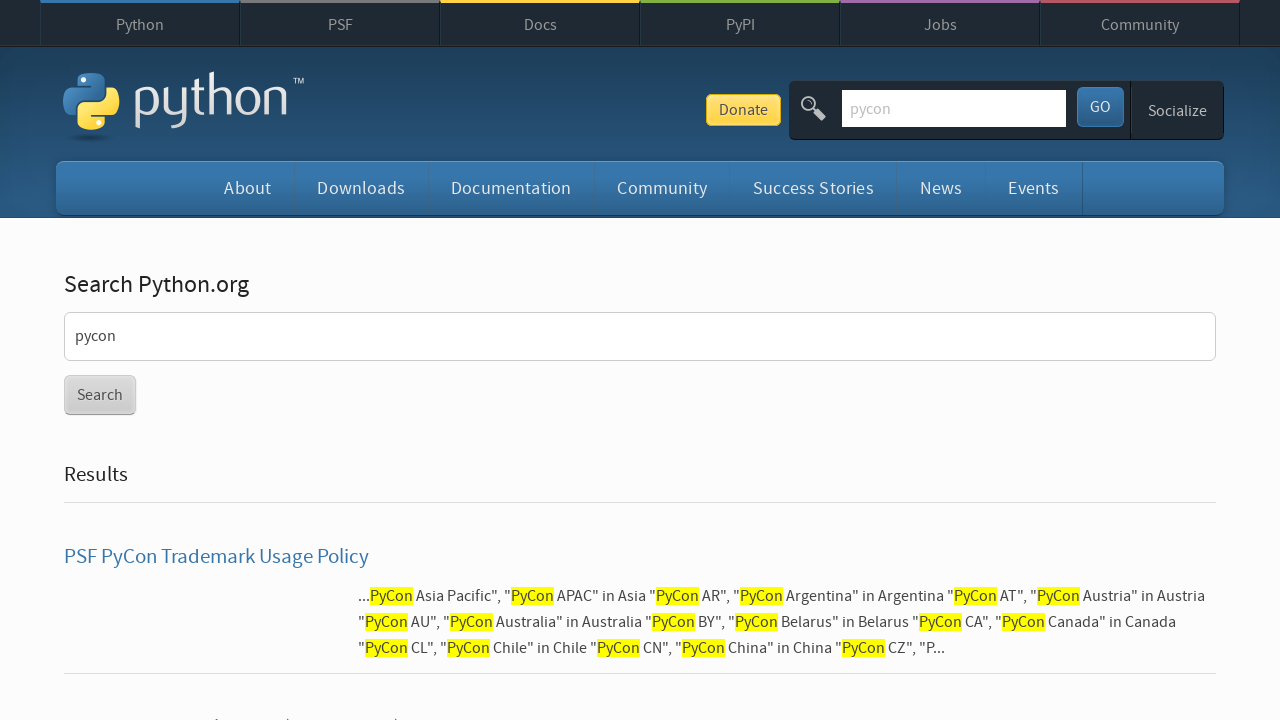

Search results loaded and network idle
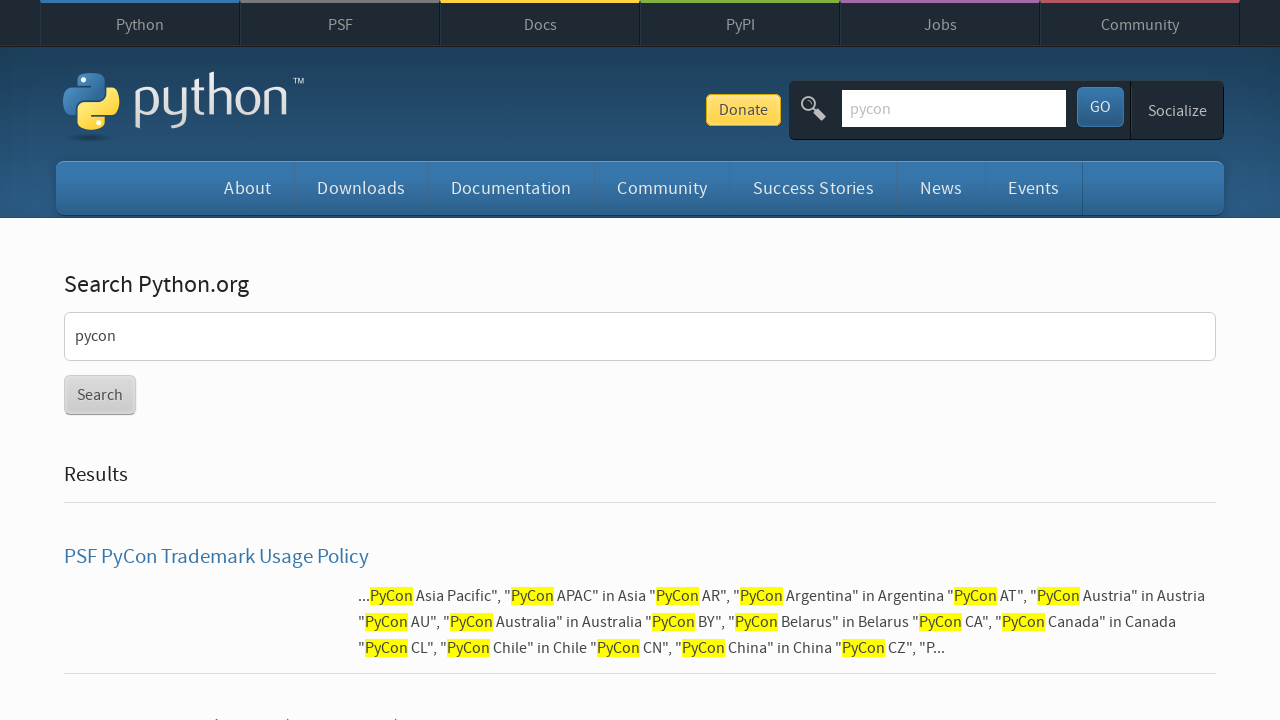

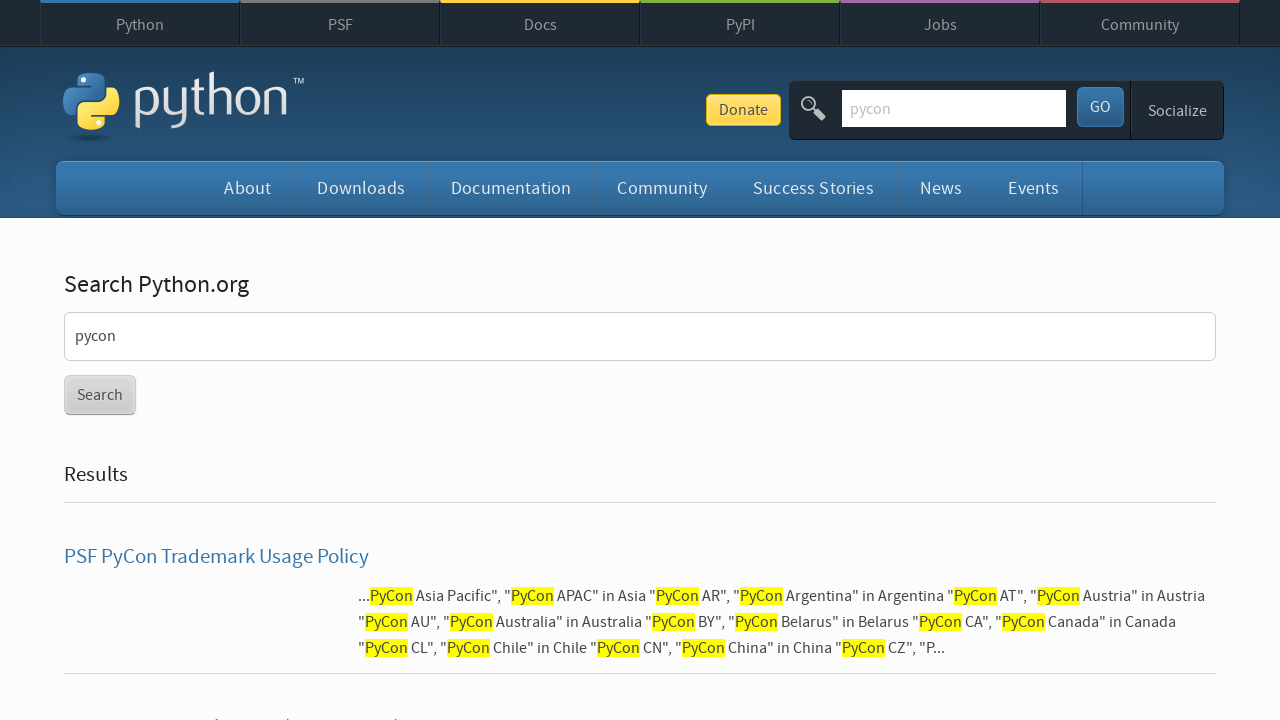